Tests that a message is displayed when no favorite books exist by clicking on "mina böcker" button and verifying the empty state message appears

Starting URL: https://tap-ht24-testverktyg.github.io/exam-template/

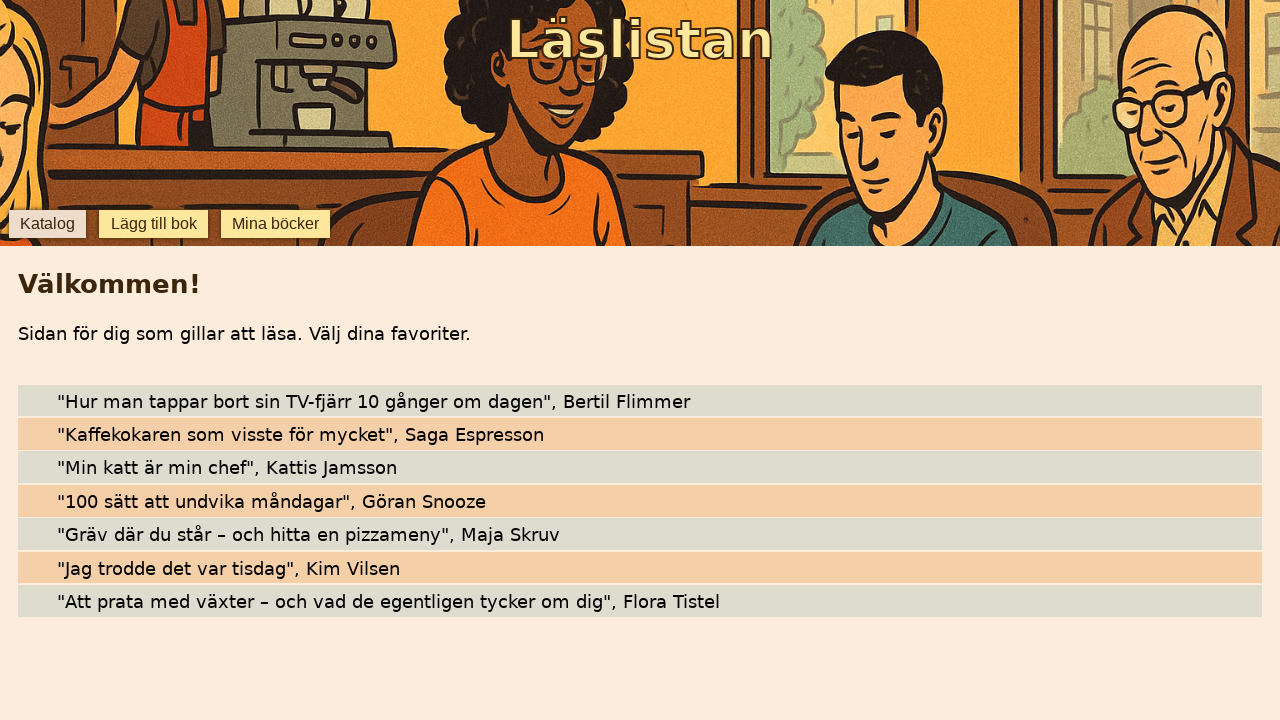

Clicked 'mina böcker' button at (276, 224) on internal:role=button[name="mina böcker"i]
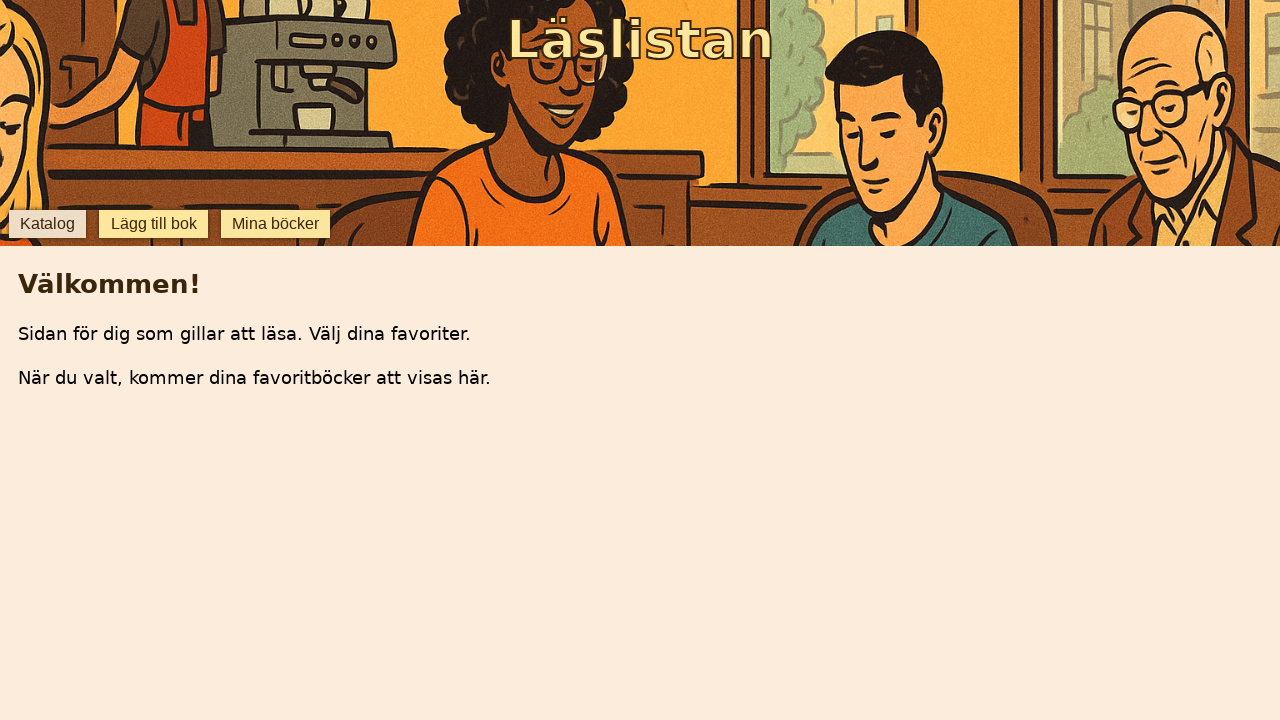

Empty state message appeared: 'När du valt, kommer dina favoritböcker att visas här'
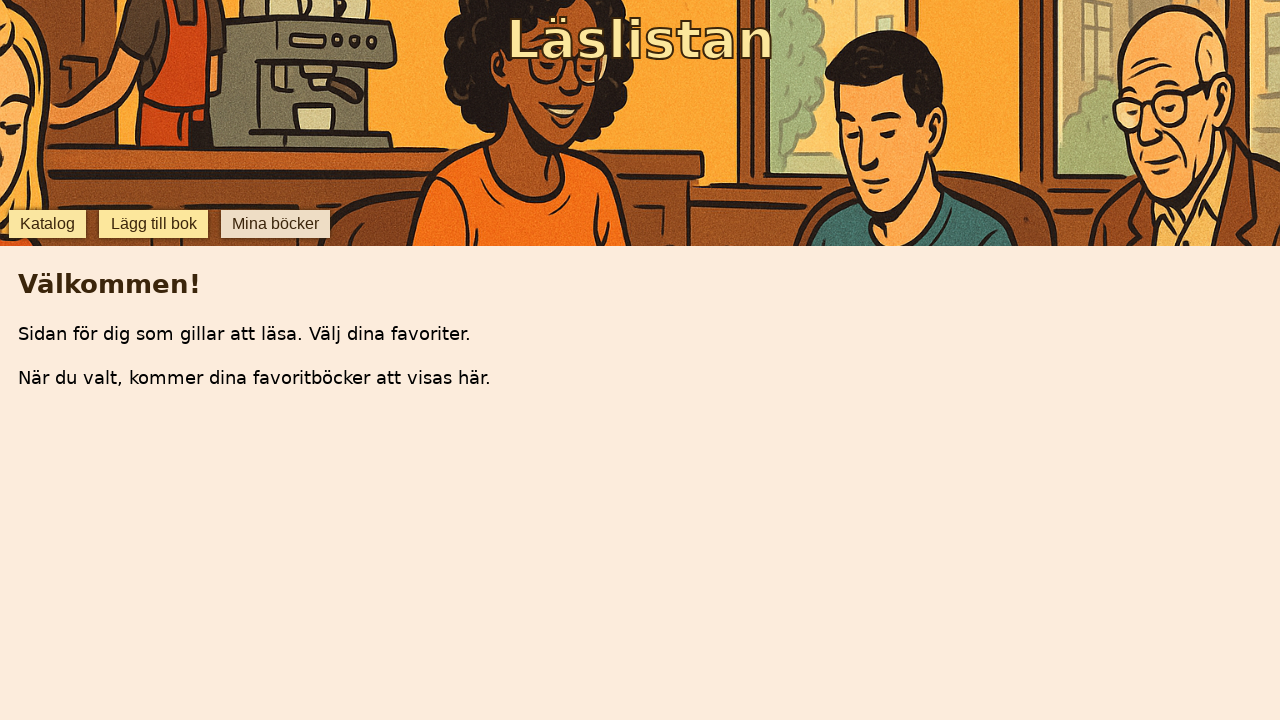

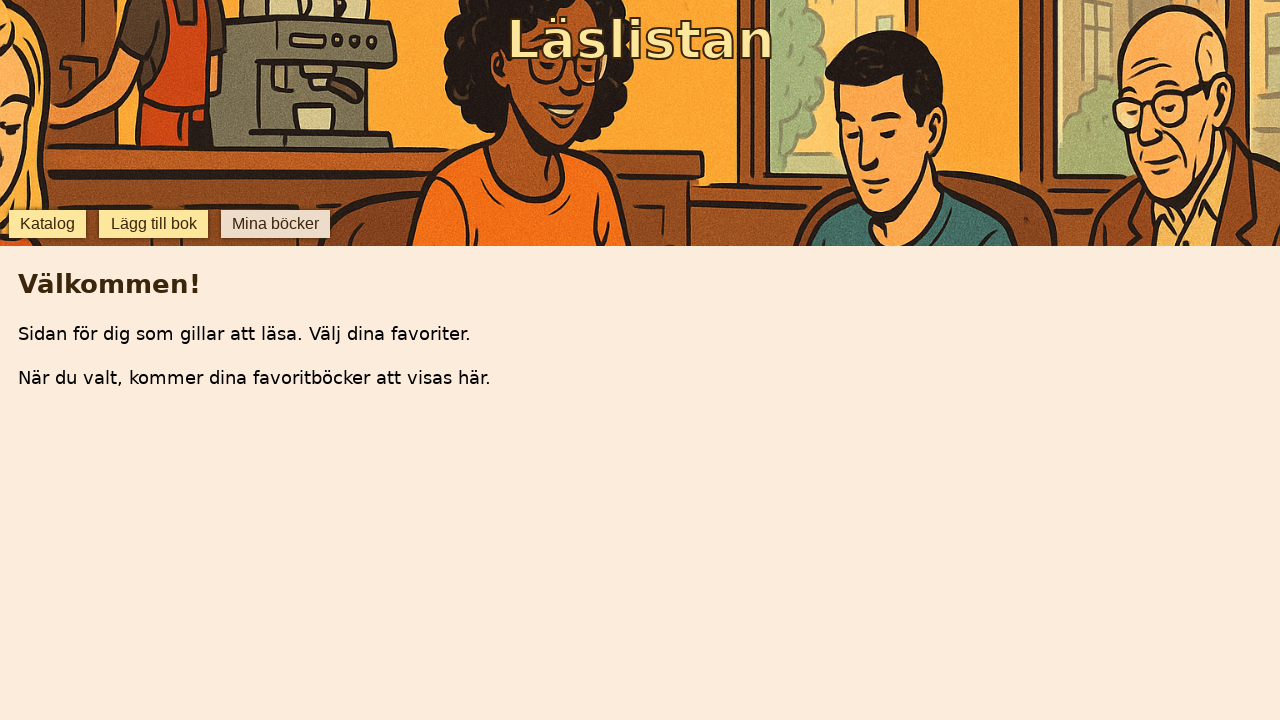